Solves a math problem by extracting a value from an element attribute, calculating the result, and submitting the answer along with checkbox selections

Starting URL: https://suninjuly.github.io/get_attribute.html

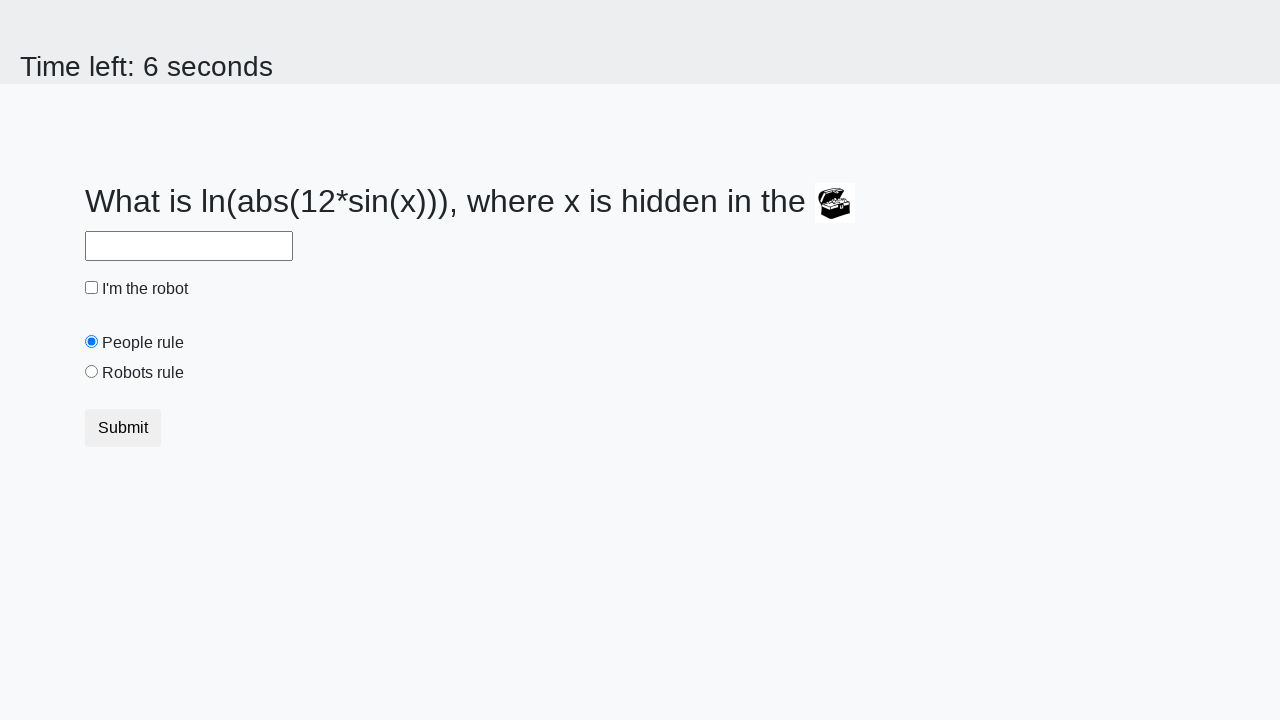

Located treasure element
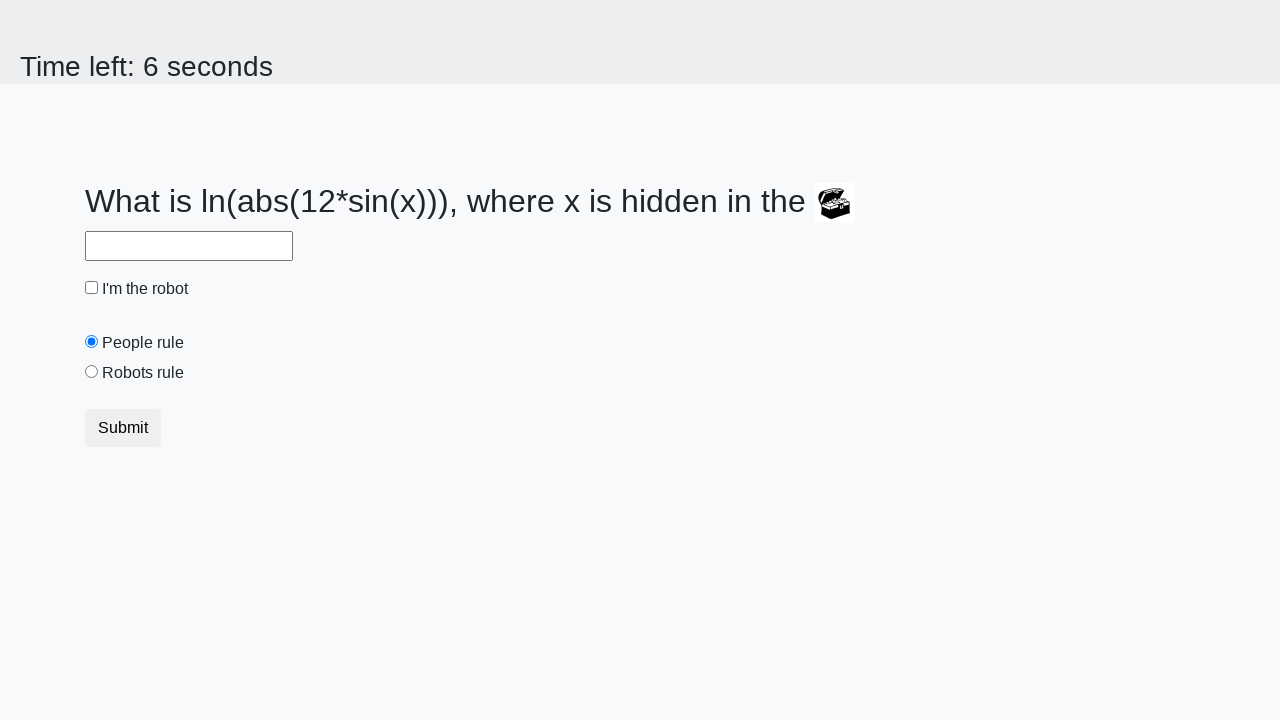

Extracted valuex attribute: 93
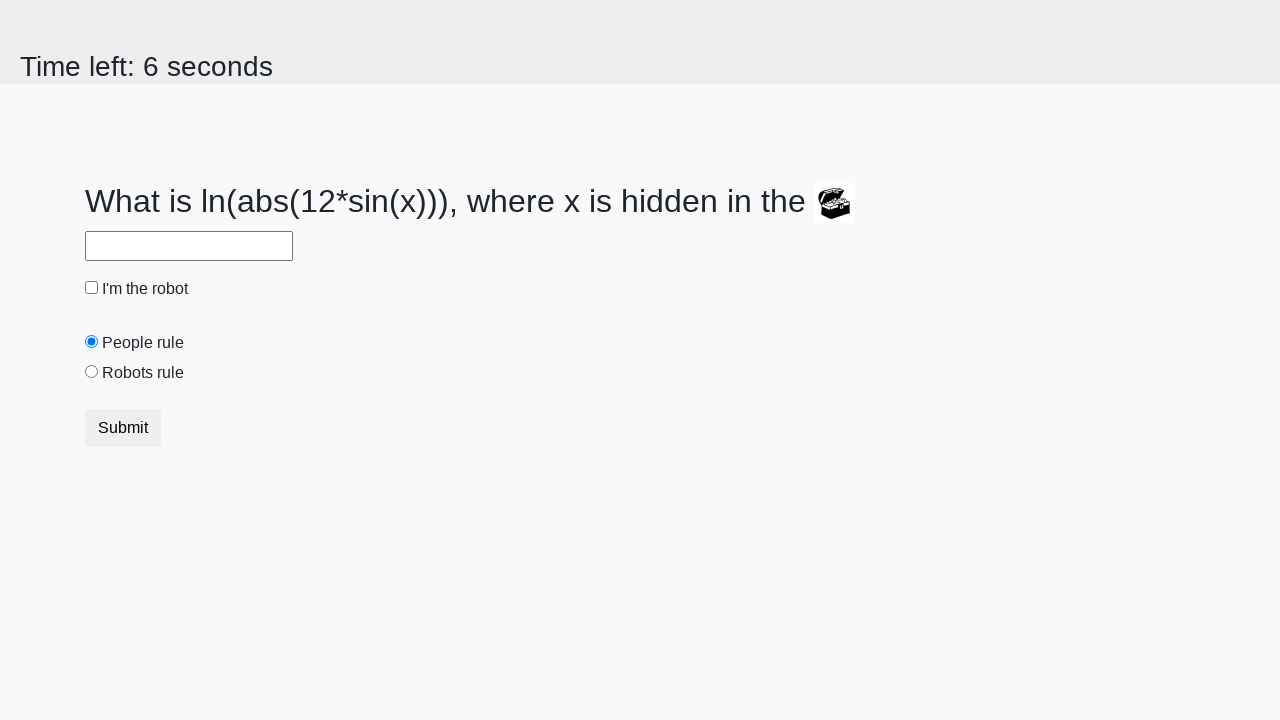

Calculated math formula result: 2.4318034461549822
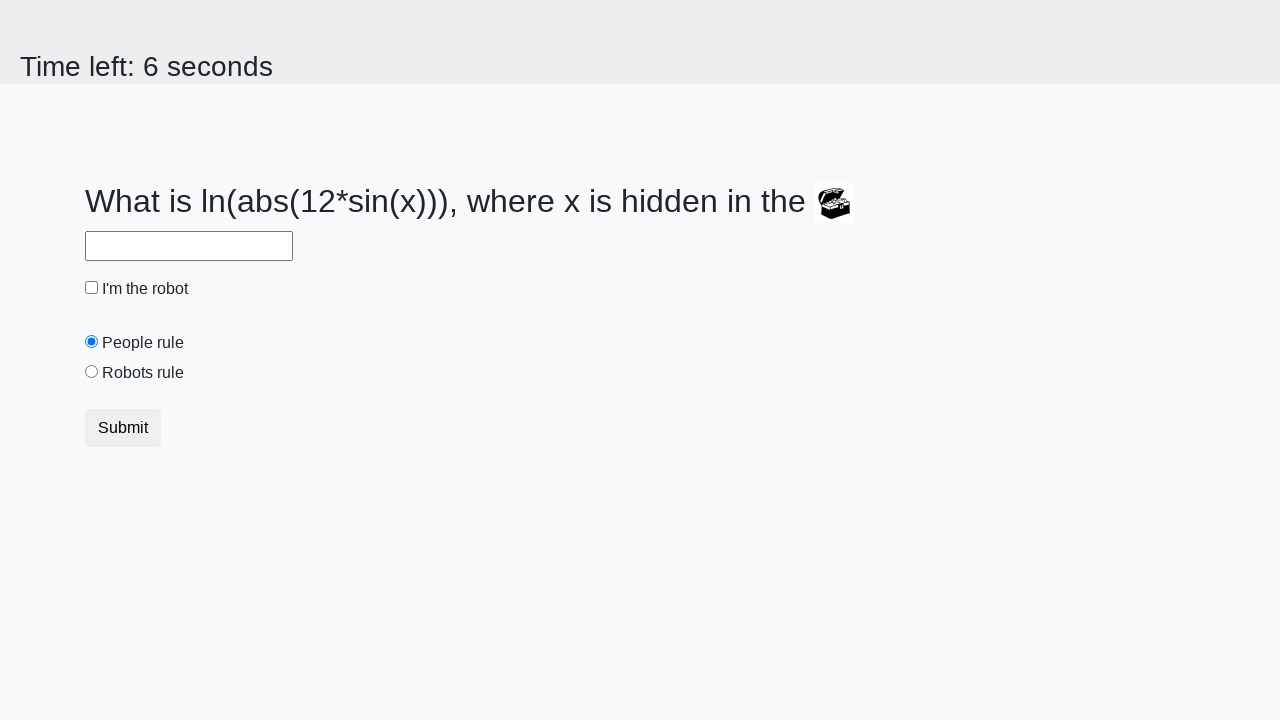

Filled answer field with calculated value on #answer
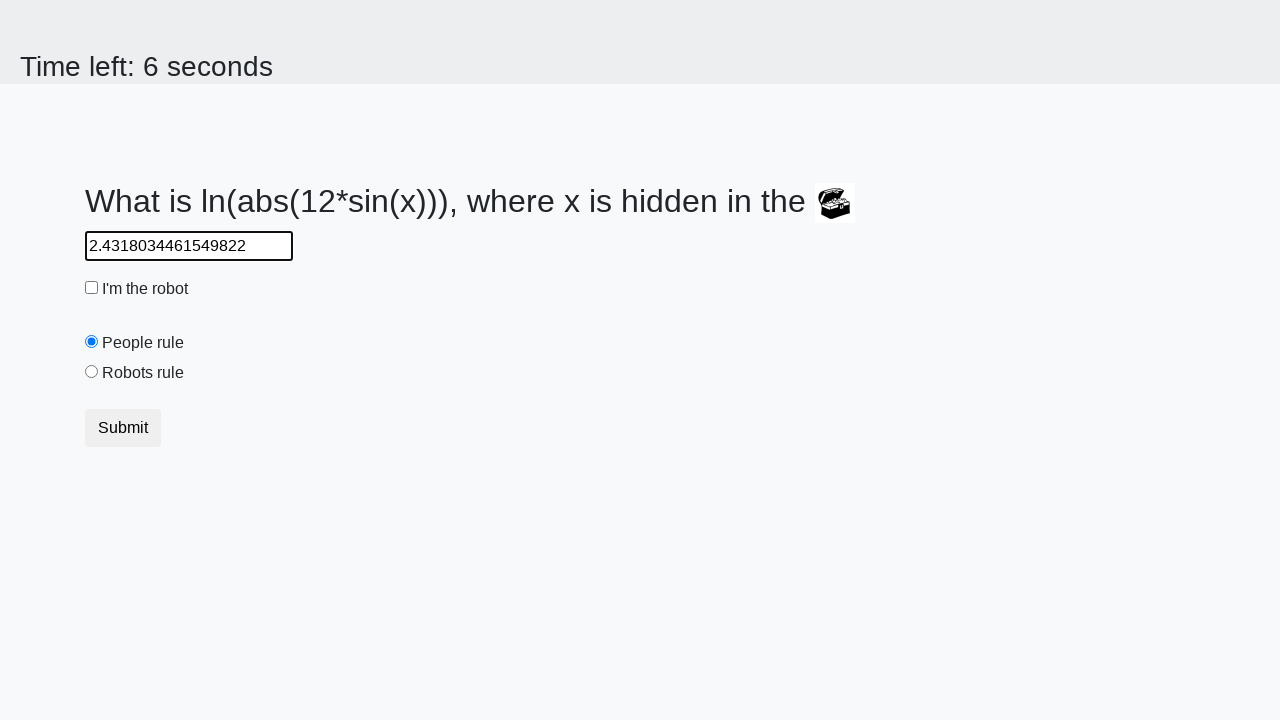

Clicked 'robots rule' radio button at (92, 372) on #robotsRule
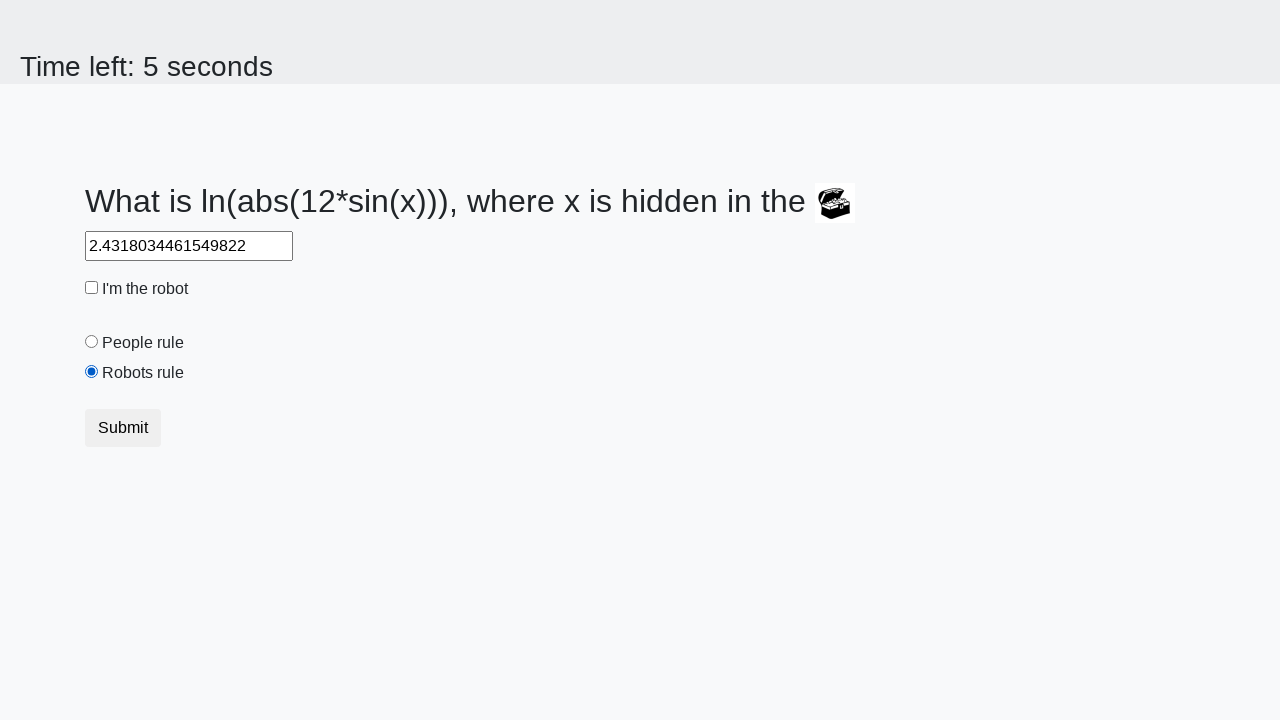

Clicked robot checkbox at (92, 288) on #robotCheckbox
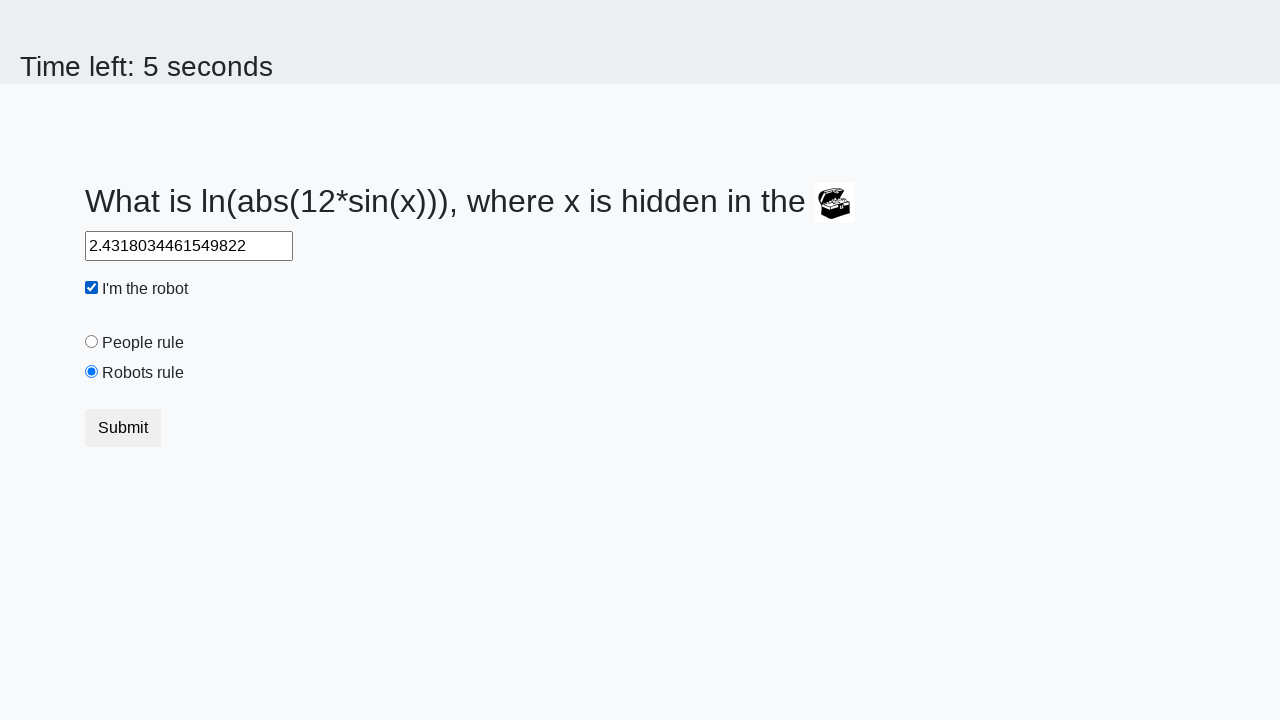

Clicked submit button at (123, 428) on .btn-default
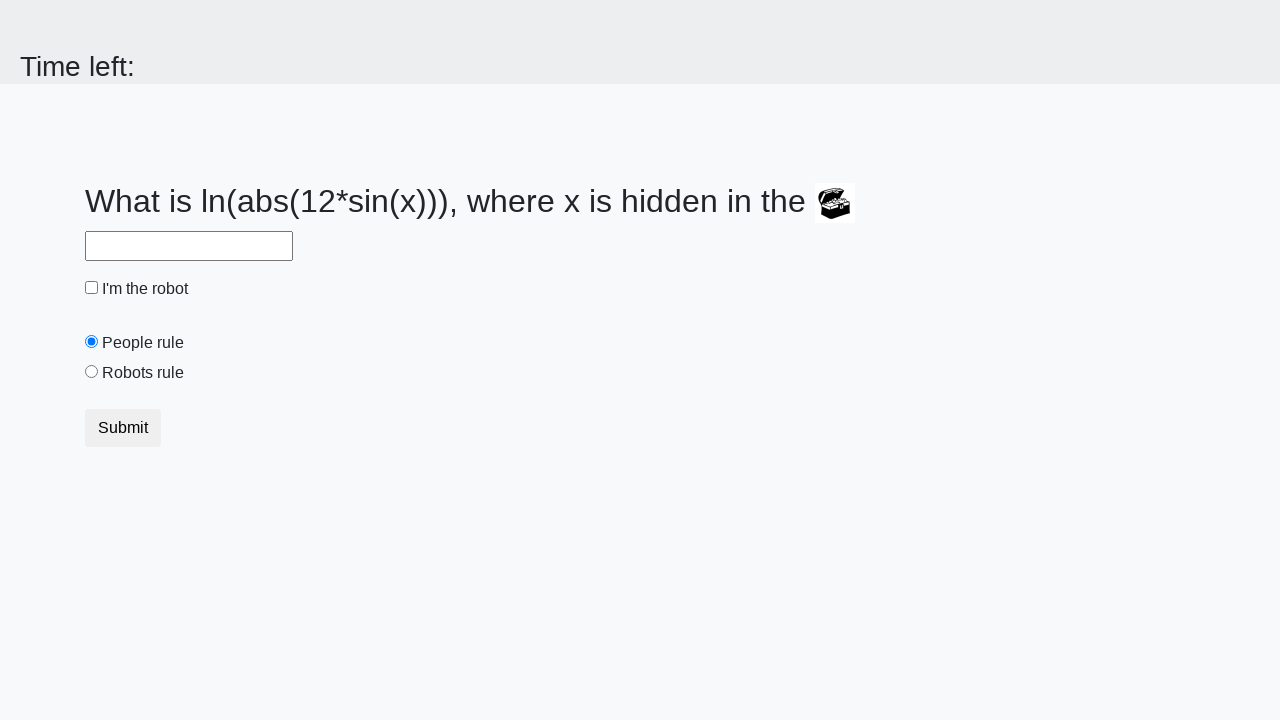

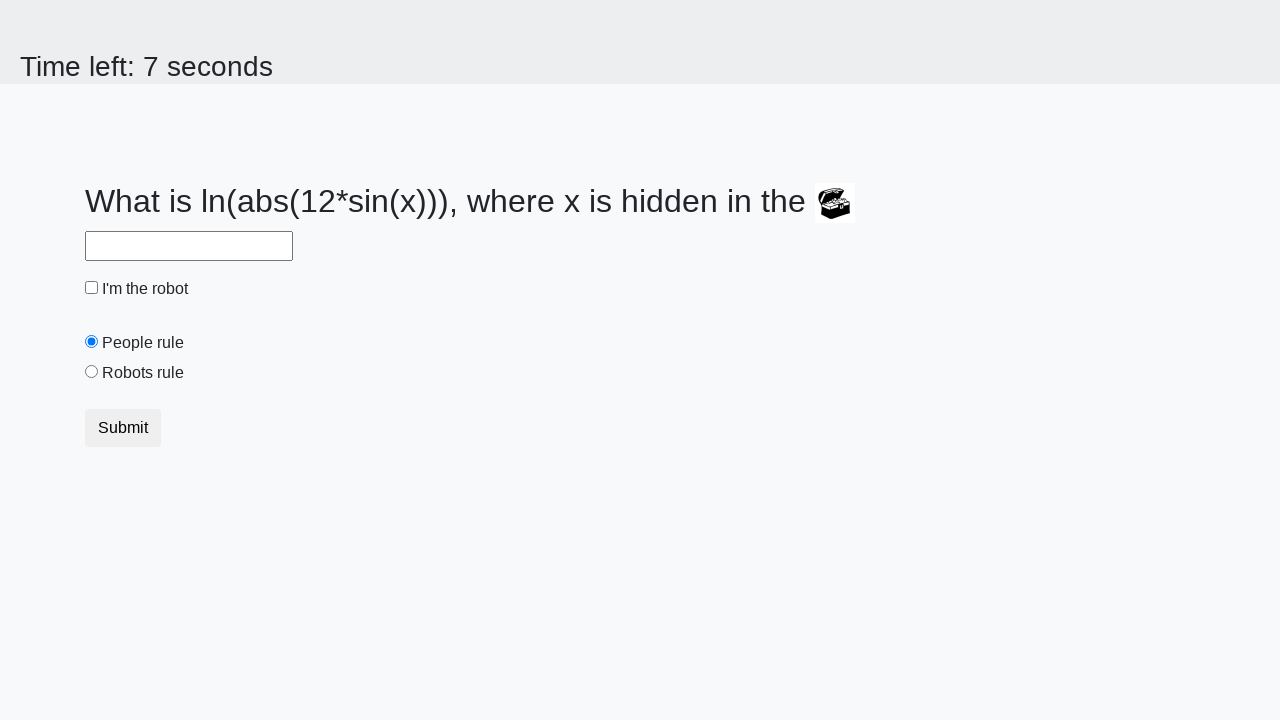